Tests dynamic form controls by verifying that a textbox is initially disabled, then clicking the Enable button and verifying the textbox becomes enabled

Starting URL: https://the-internet.herokuapp.com/dynamic_controls

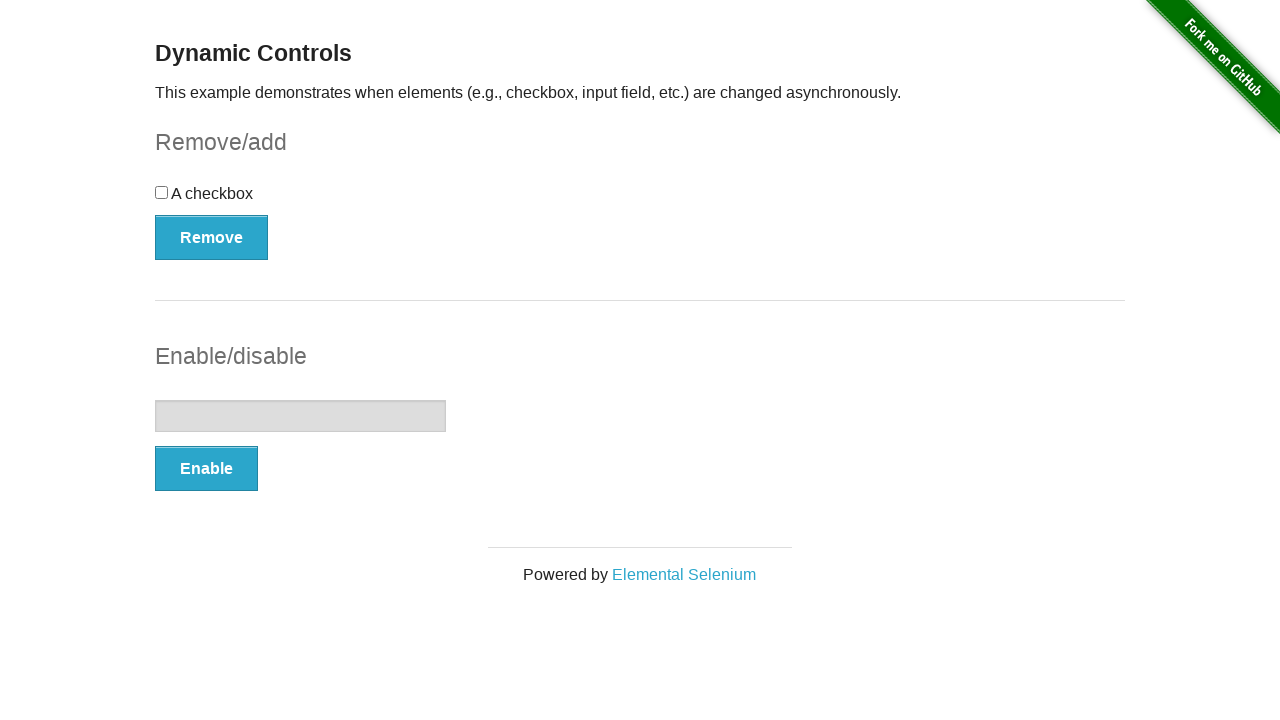

Located the textbox element
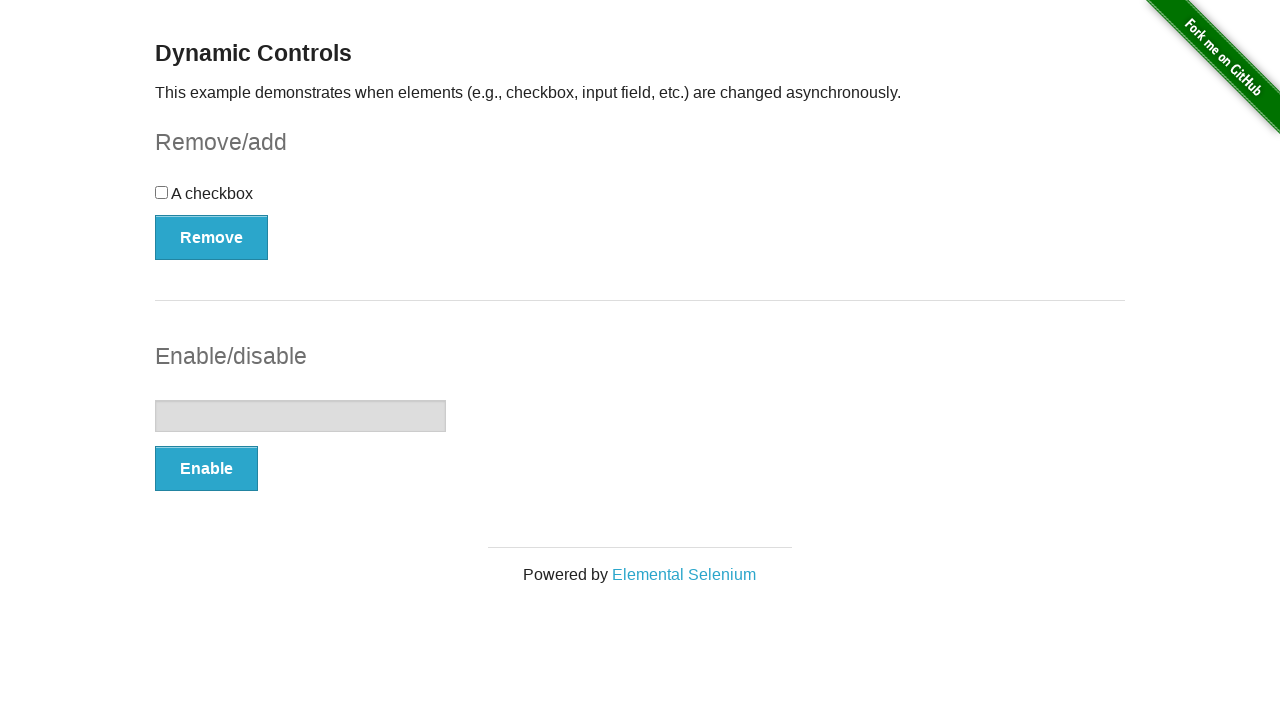

Verified textbox is initially disabled
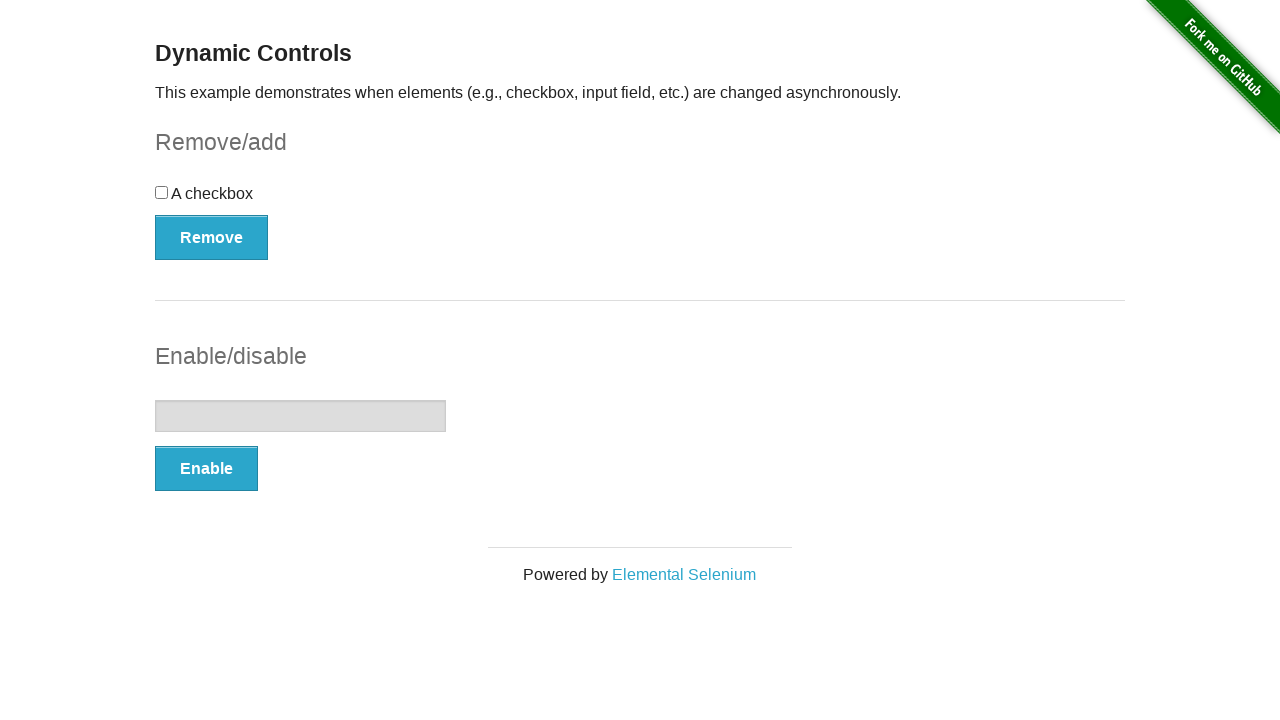

Clicked the Enable button at (206, 469) on button:text('Enable')
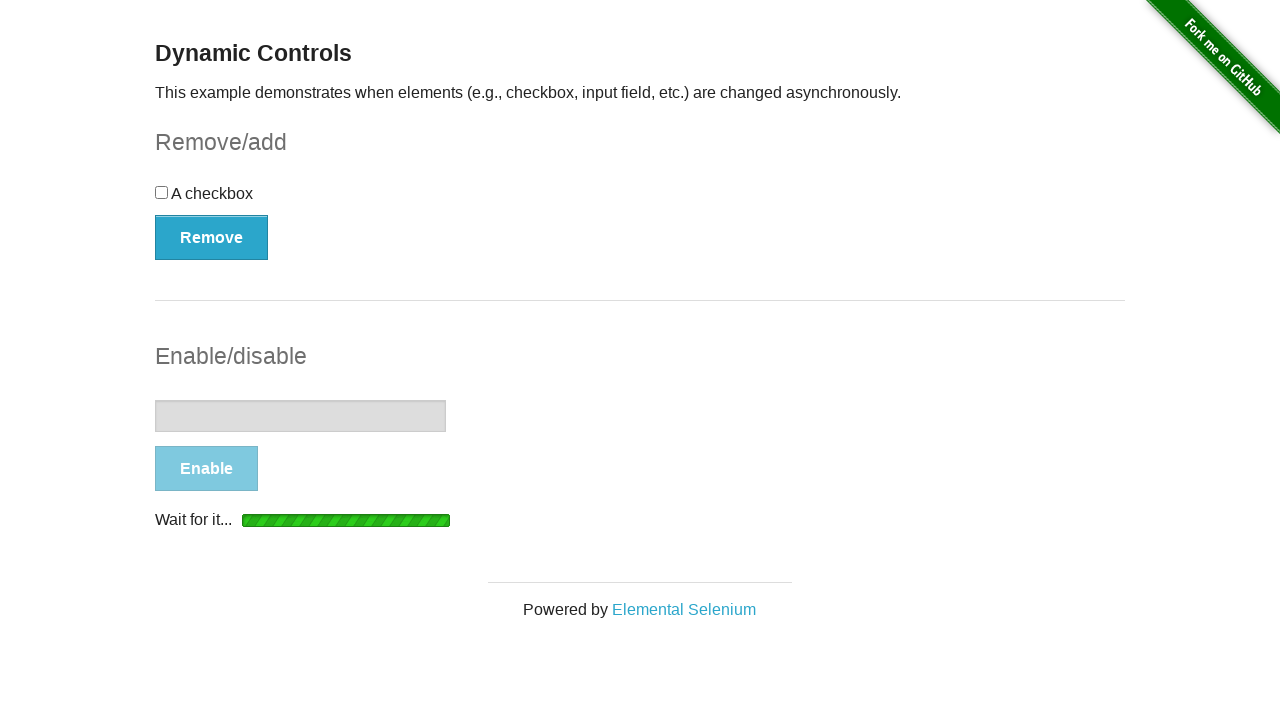

Success message appeared
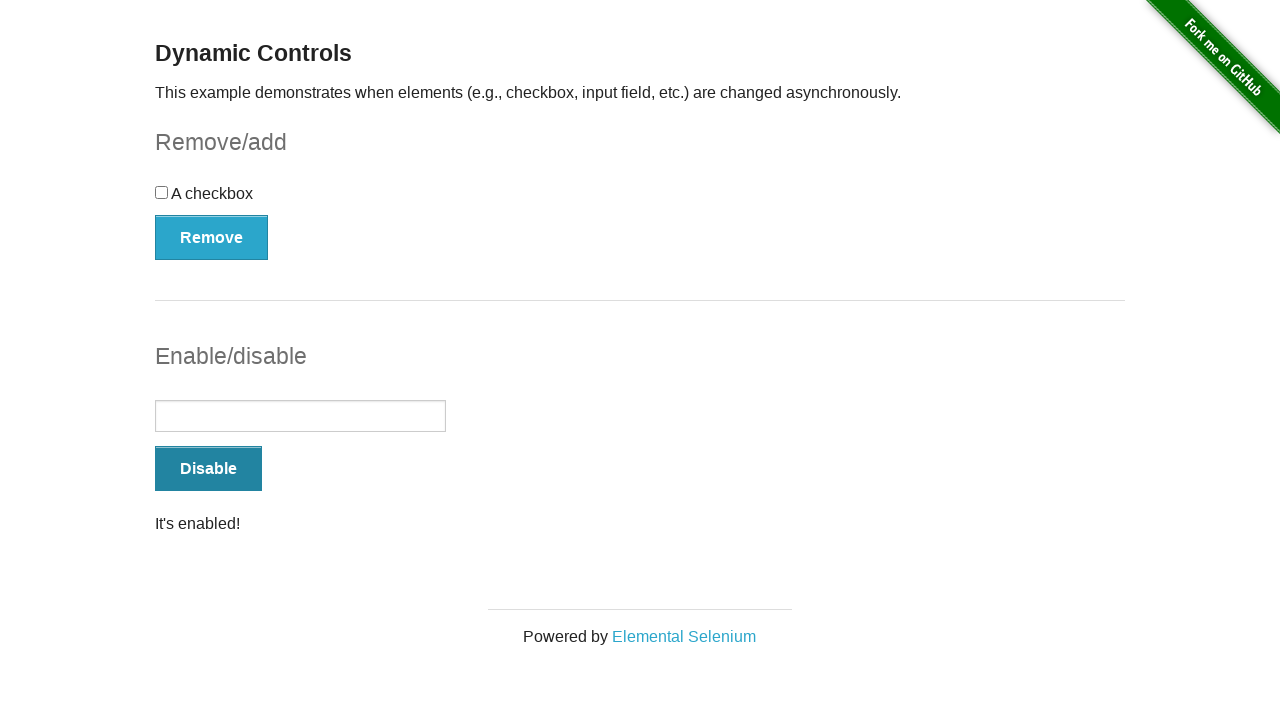

Verified textbox is now enabled
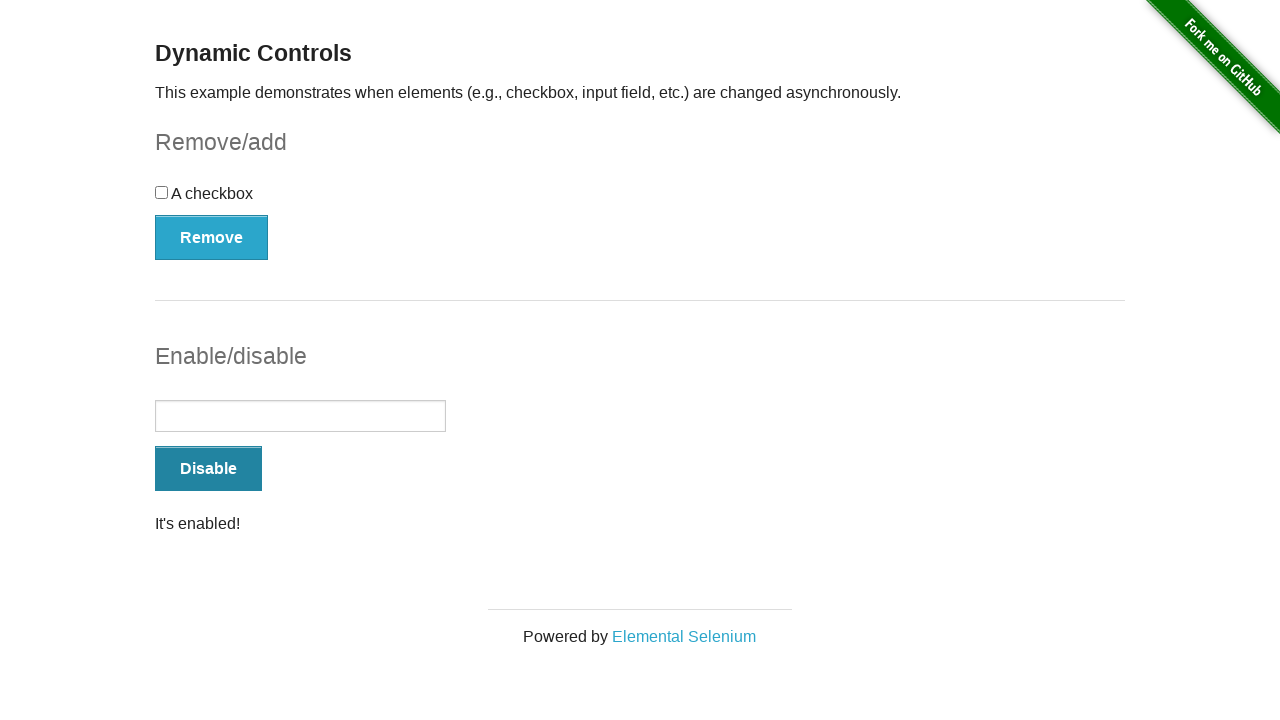

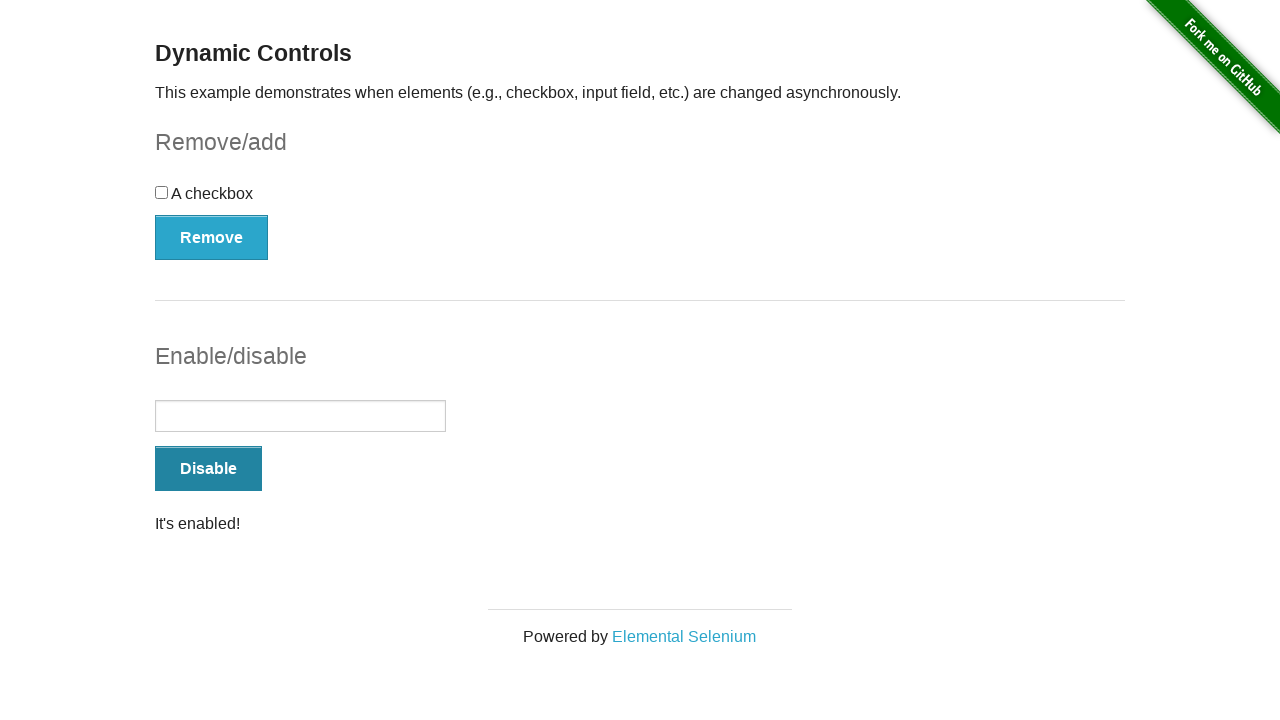